Tests that new todo items are appended to the bottom of the list by adding three items

Starting URL: https://demo.playwright.dev/todomvc

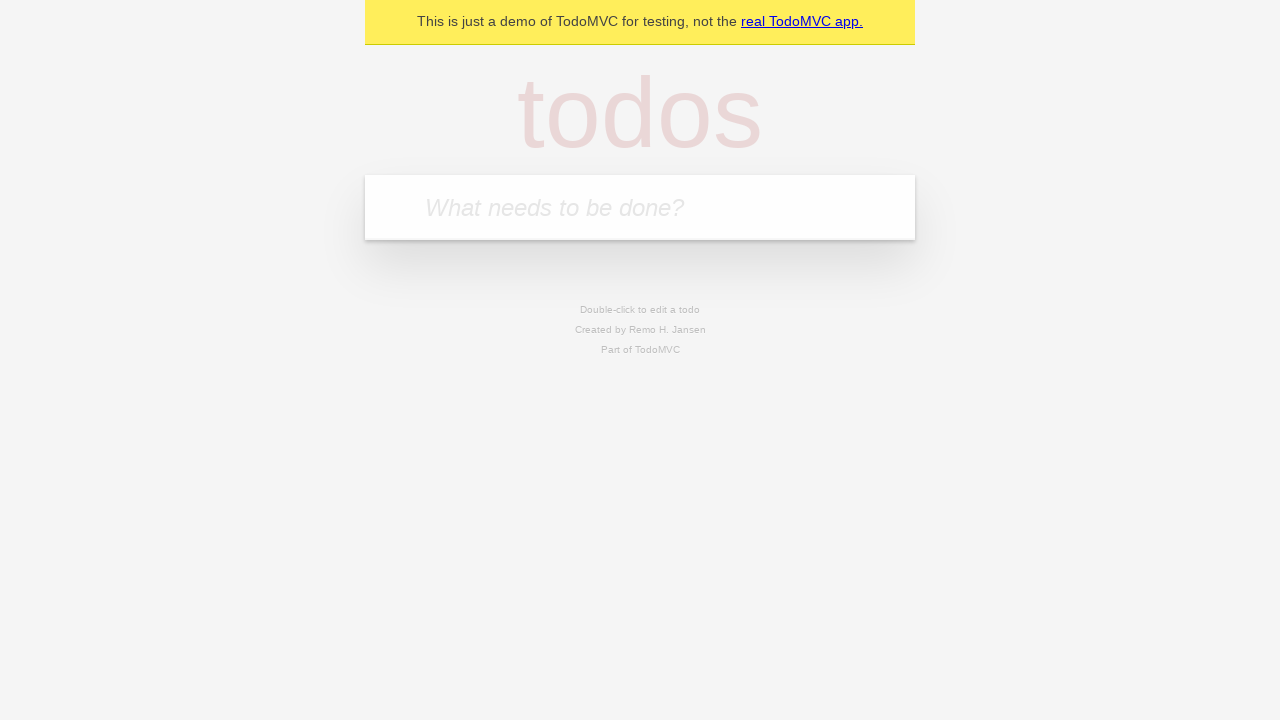

Filled todo input with 'buy some cheese' on internal:attr=[placeholder="What needs to be done?"i]
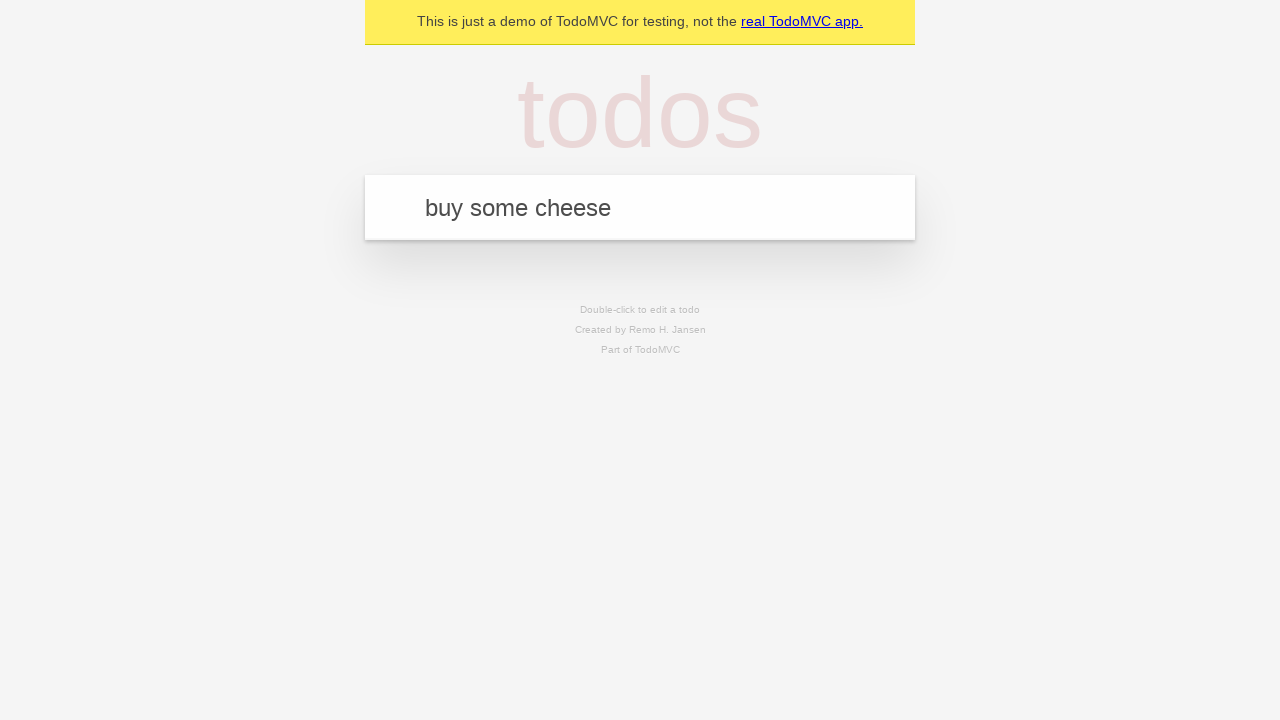

Pressed Enter to add first todo item on internal:attr=[placeholder="What needs to be done?"i]
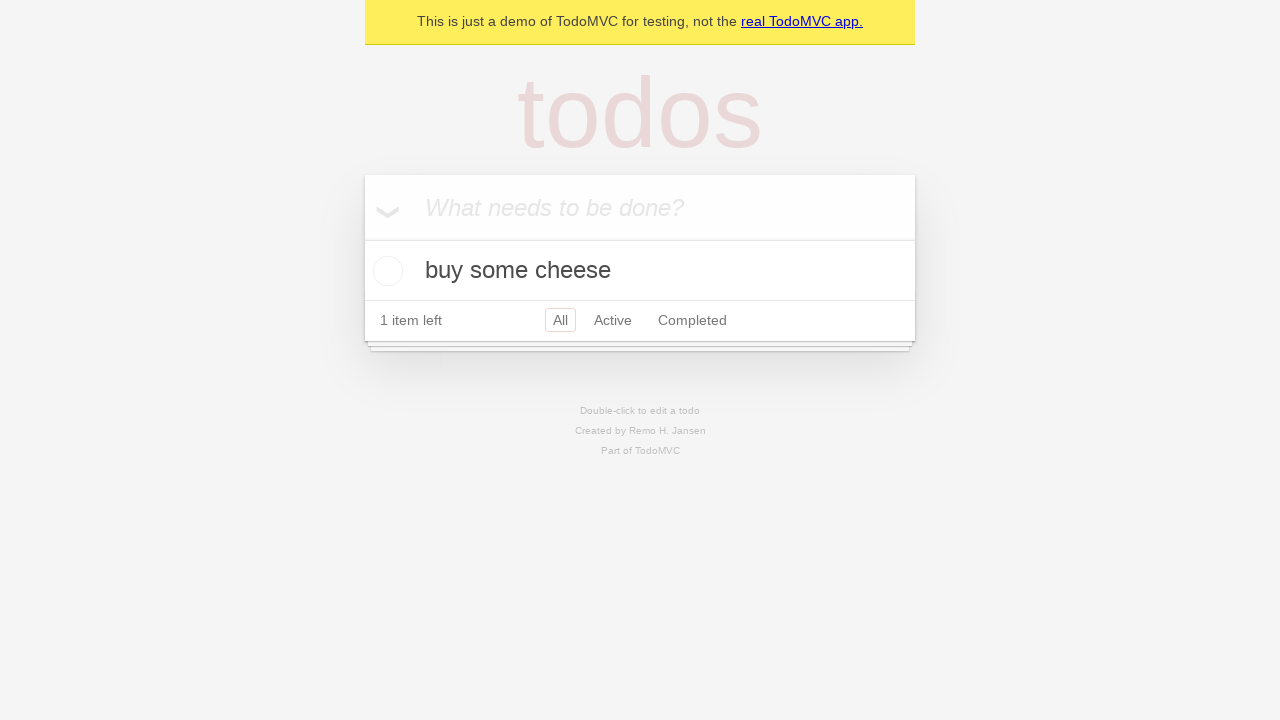

Filled todo input with 'feed the cat' on internal:attr=[placeholder="What needs to be done?"i]
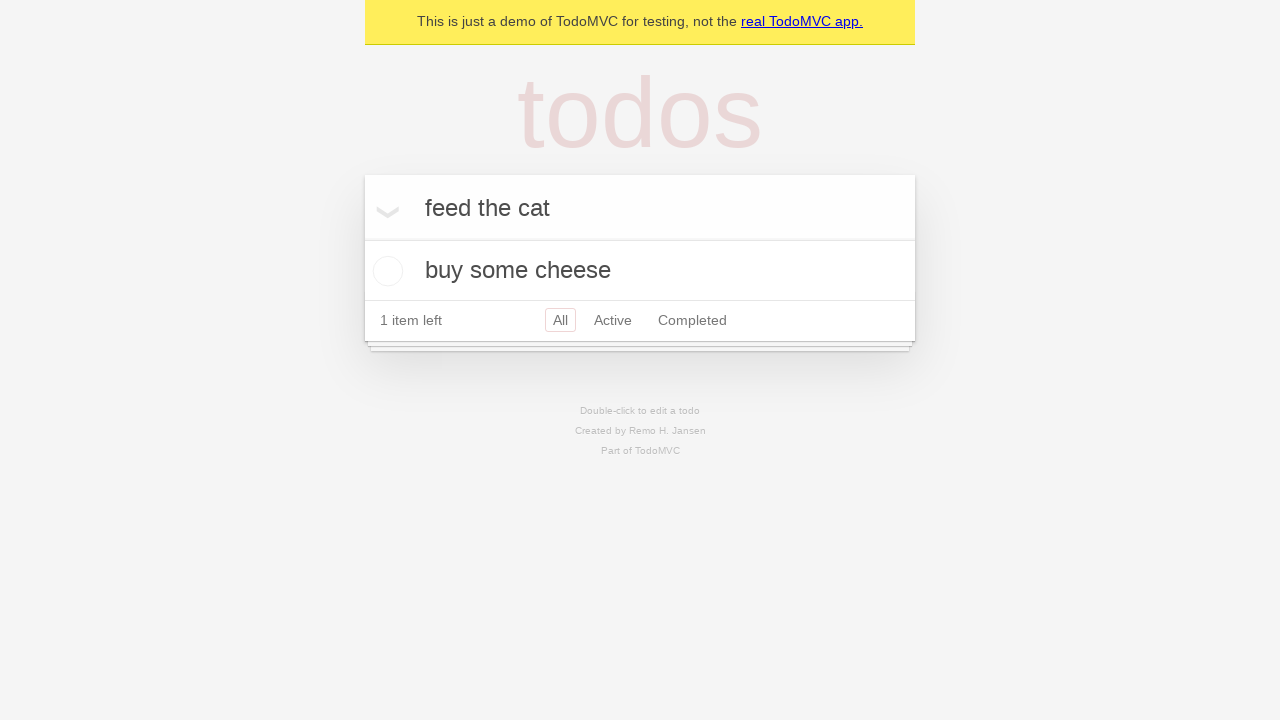

Pressed Enter to add second todo item on internal:attr=[placeholder="What needs to be done?"i]
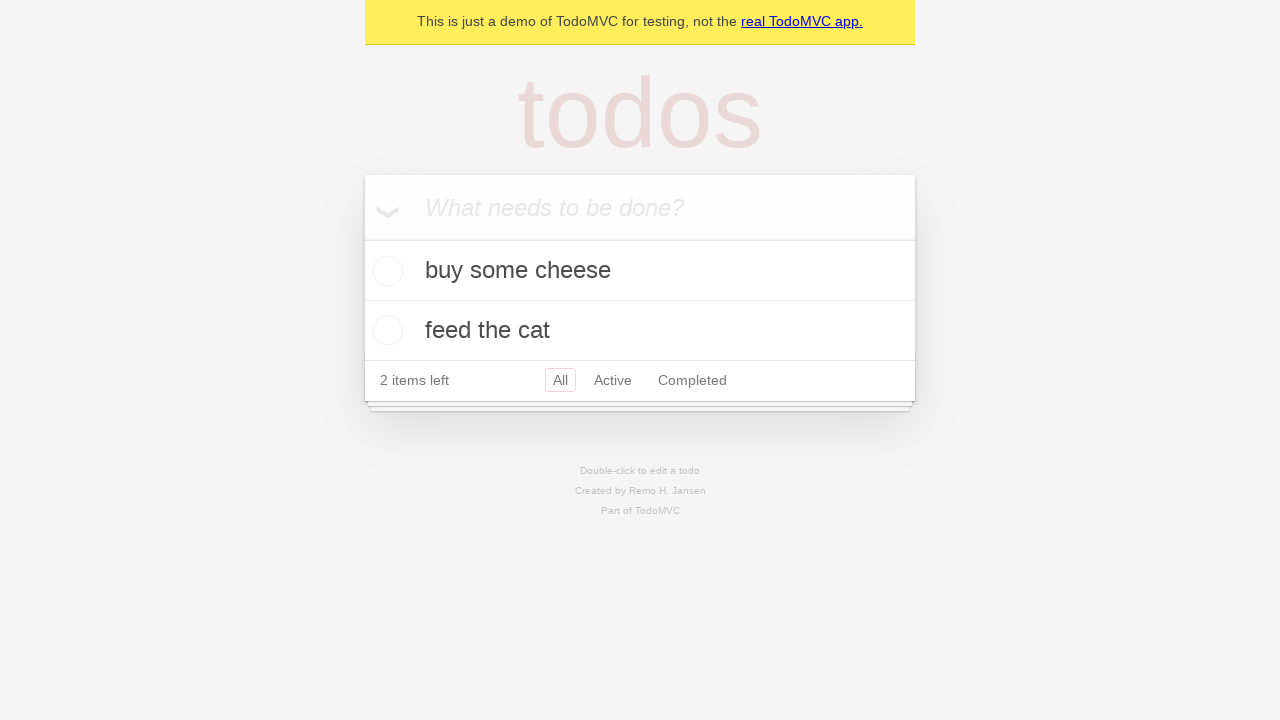

Filled todo input with 'book a doctors appointment' on internal:attr=[placeholder="What needs to be done?"i]
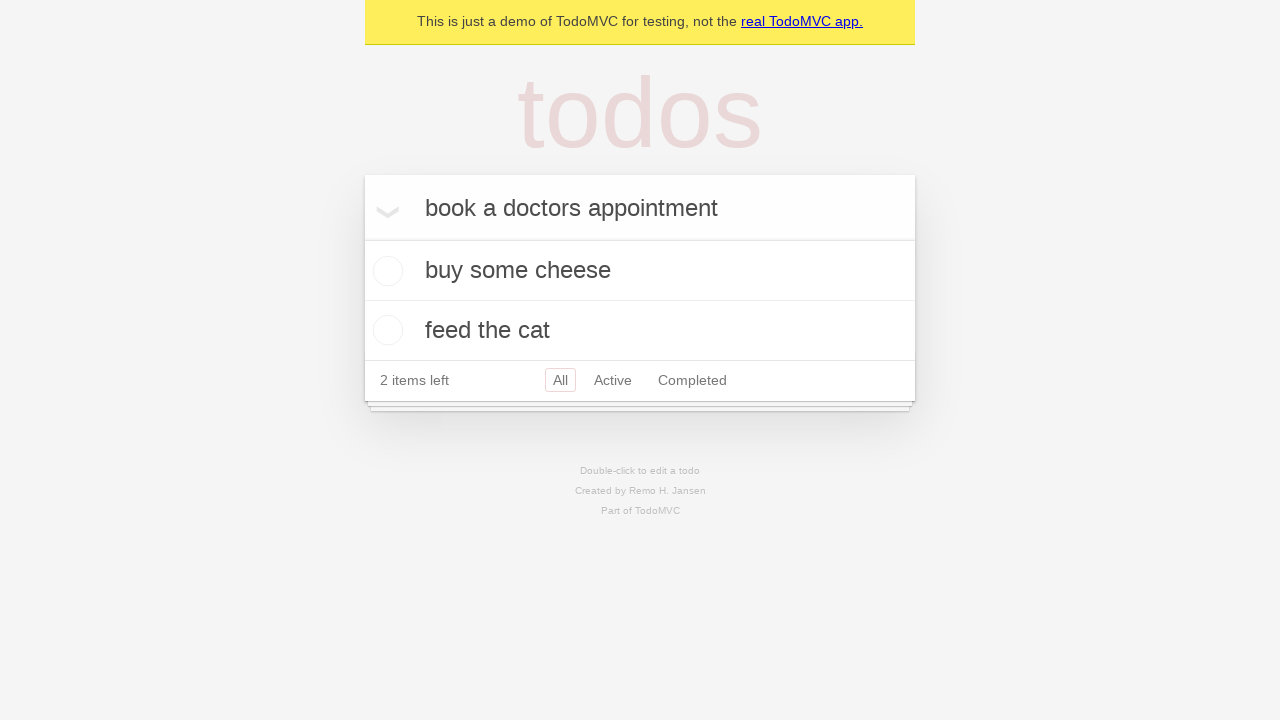

Pressed Enter to add third todo item on internal:attr=[placeholder="What needs to be done?"i]
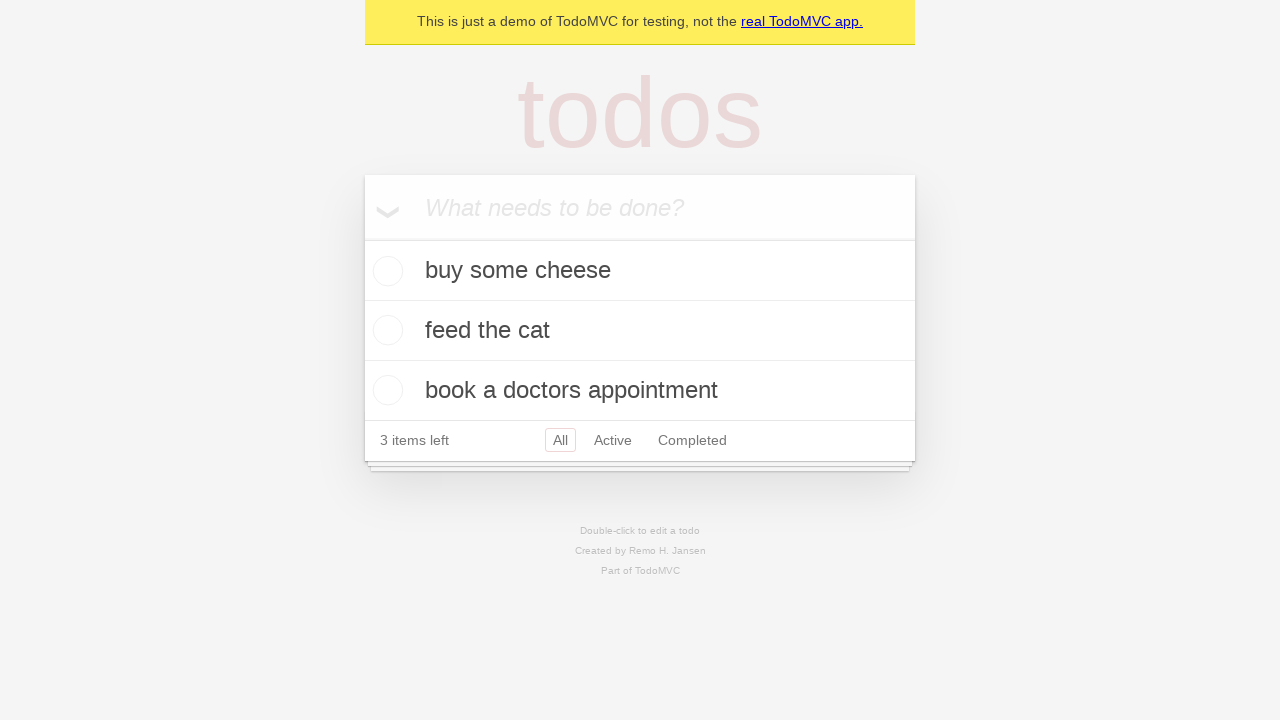

All three todo items loaded and visible
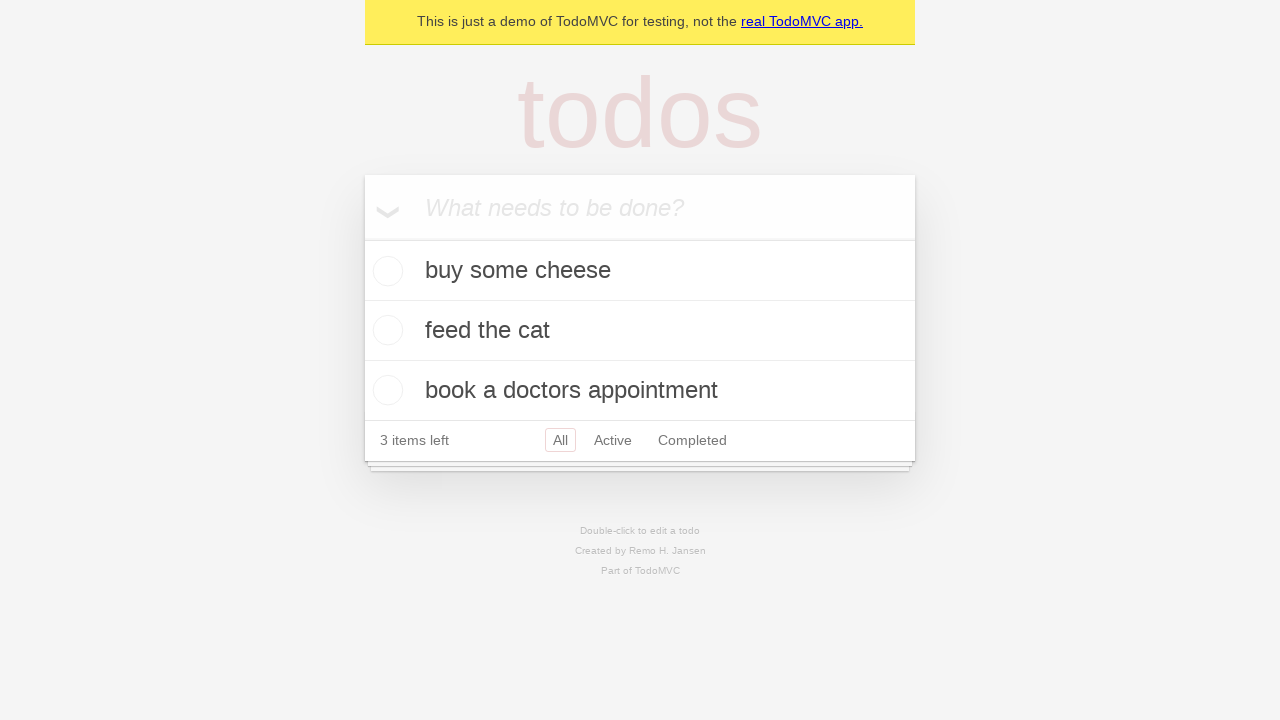

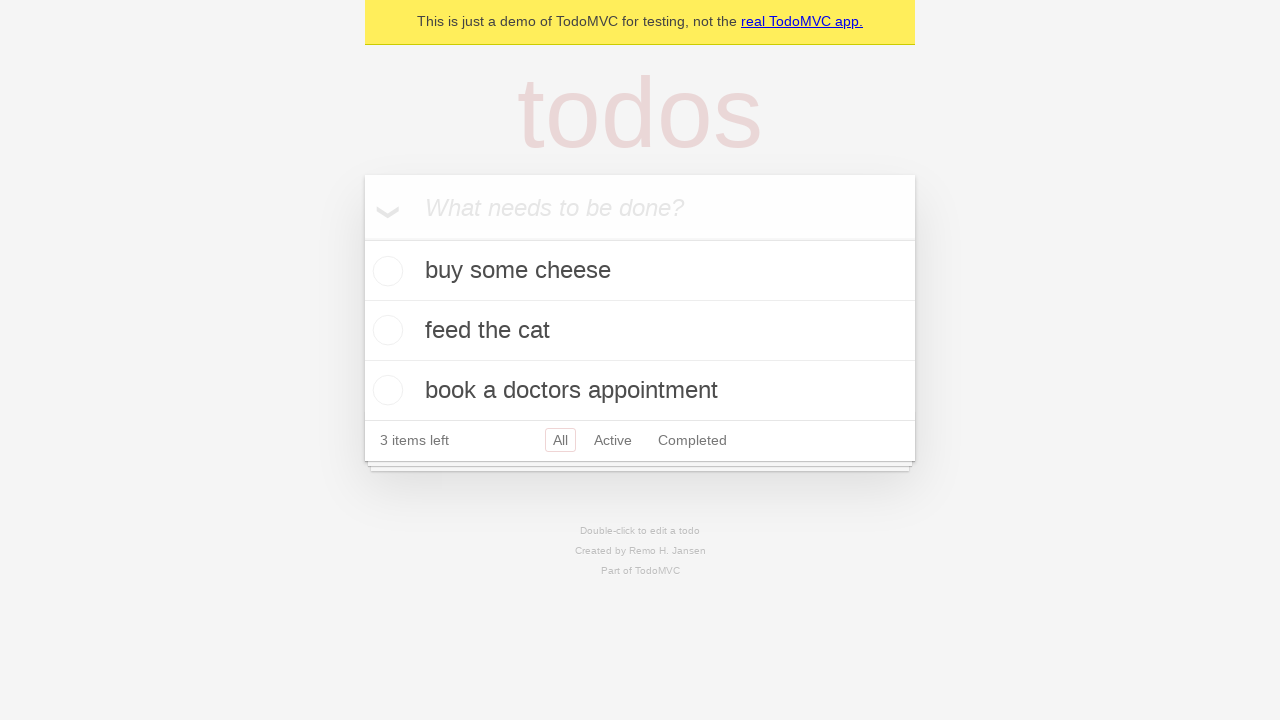